Navigates to GitHub homepage and verifies the page loads successfully by checking the page title

Starting URL: https://github.com

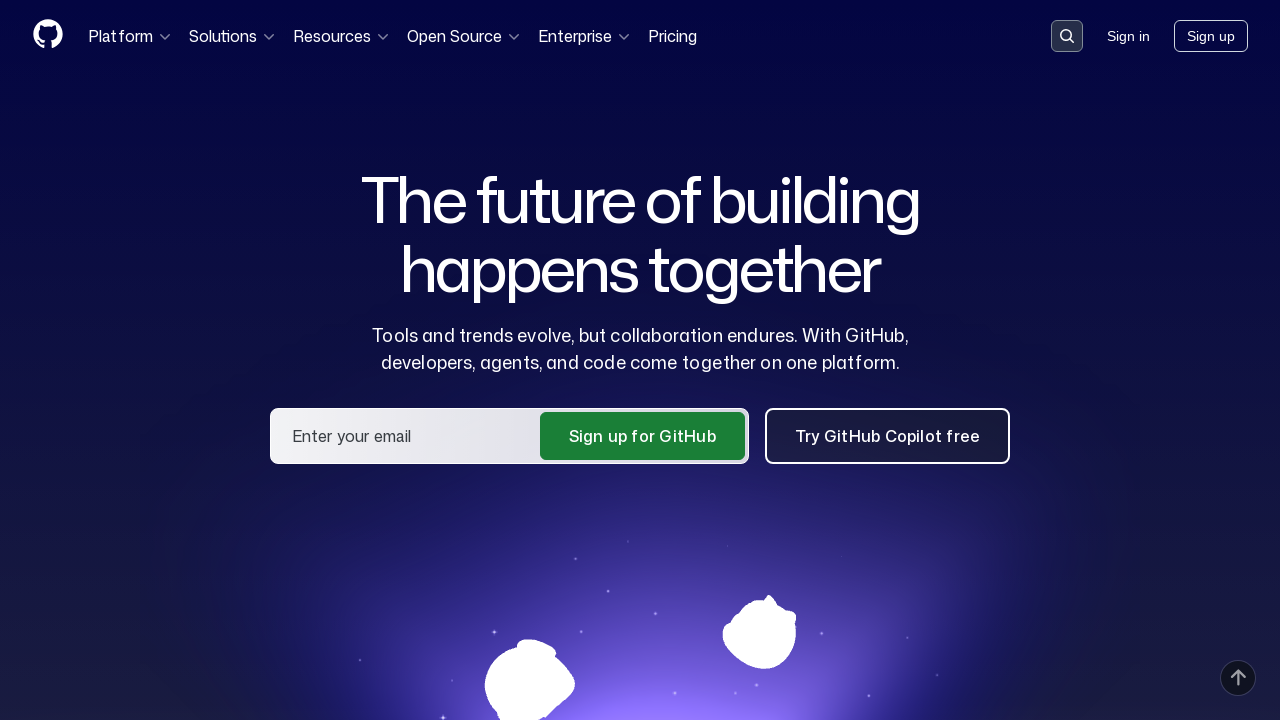

Navigated to GitHub homepage
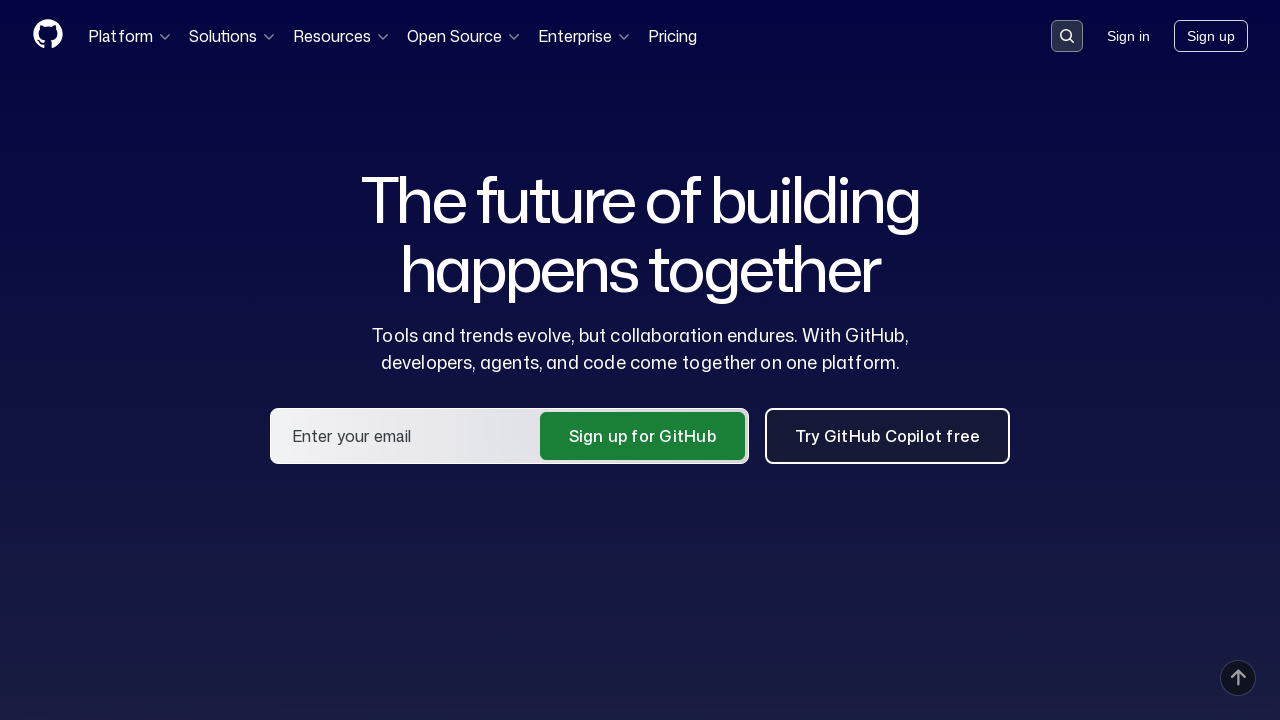

Page DOM content loaded successfully
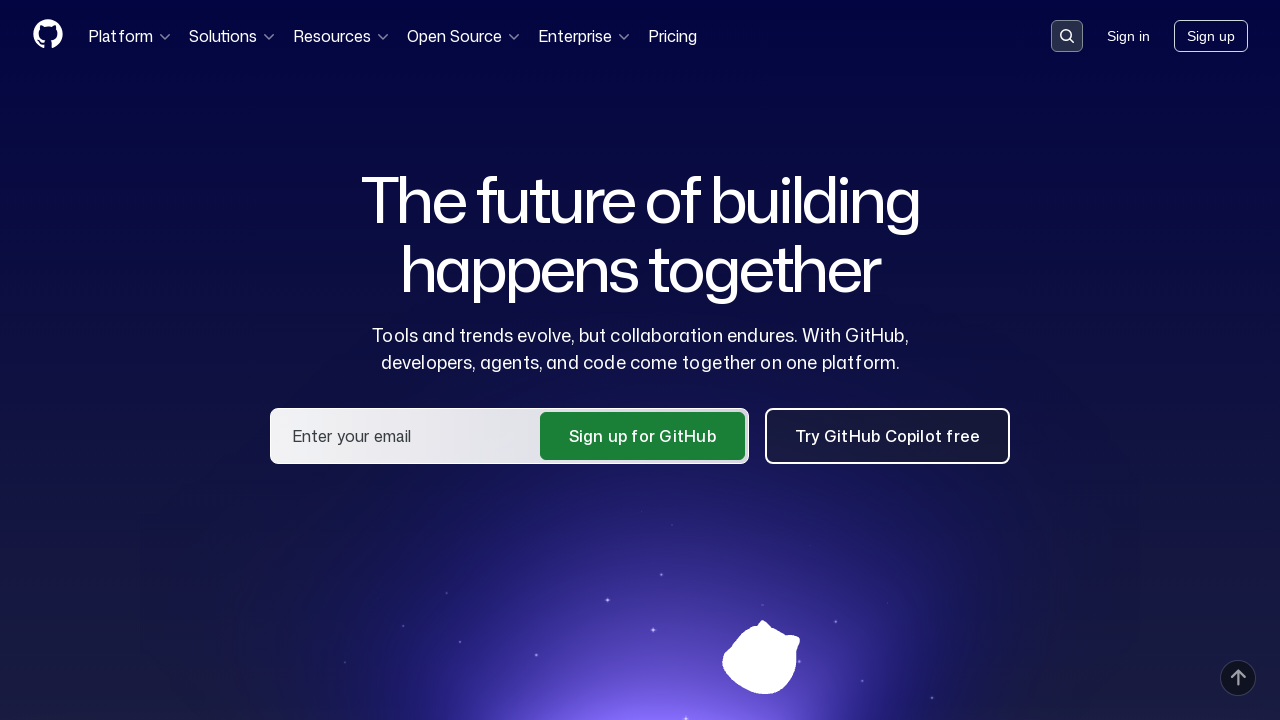

Verified page title contains 'GitHub'
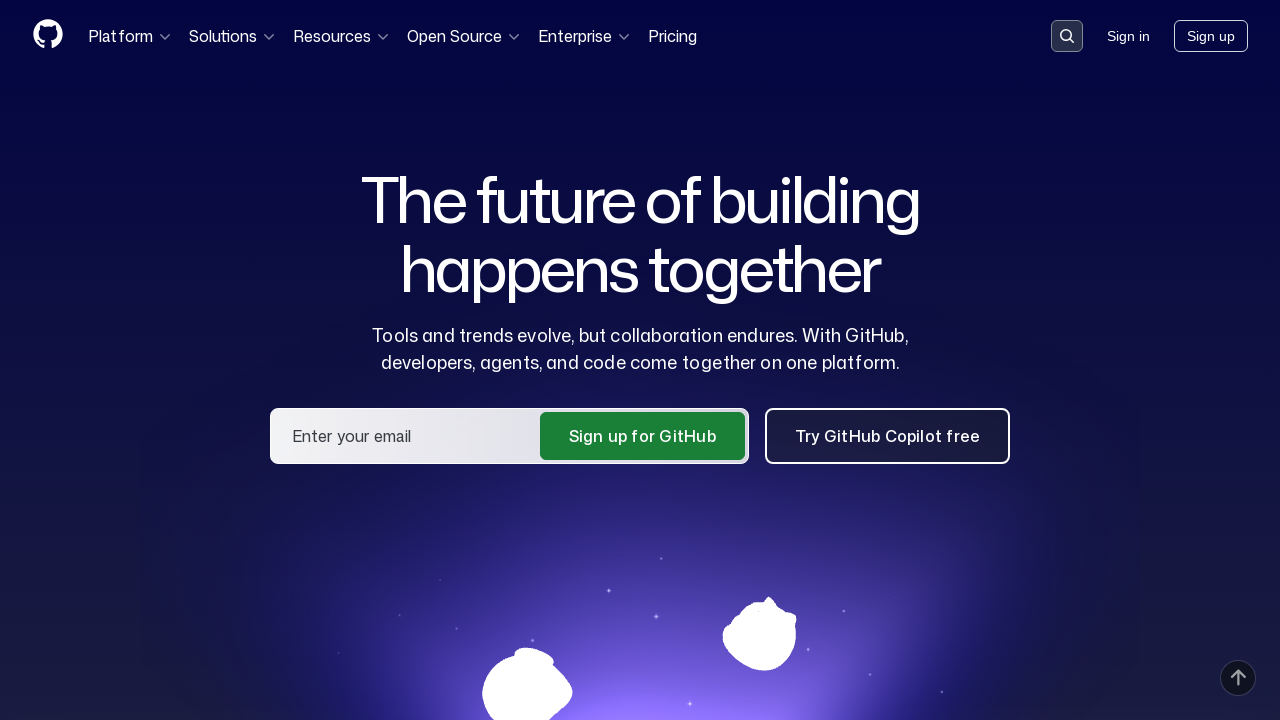

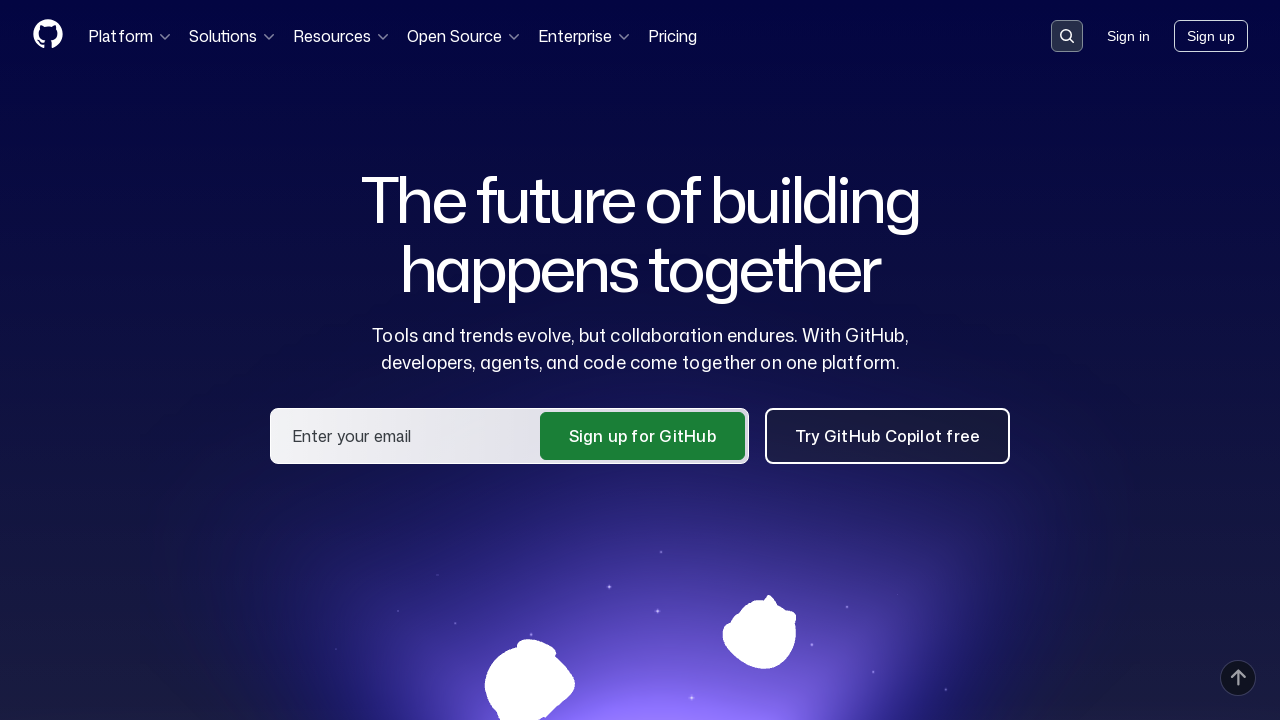